Tests the books PWA by filling a search input field with a query and verifying the books description element is present. This demonstrates interaction with shadow DOM elements.

Starting URL: https://books-pwakit.appspot.com/

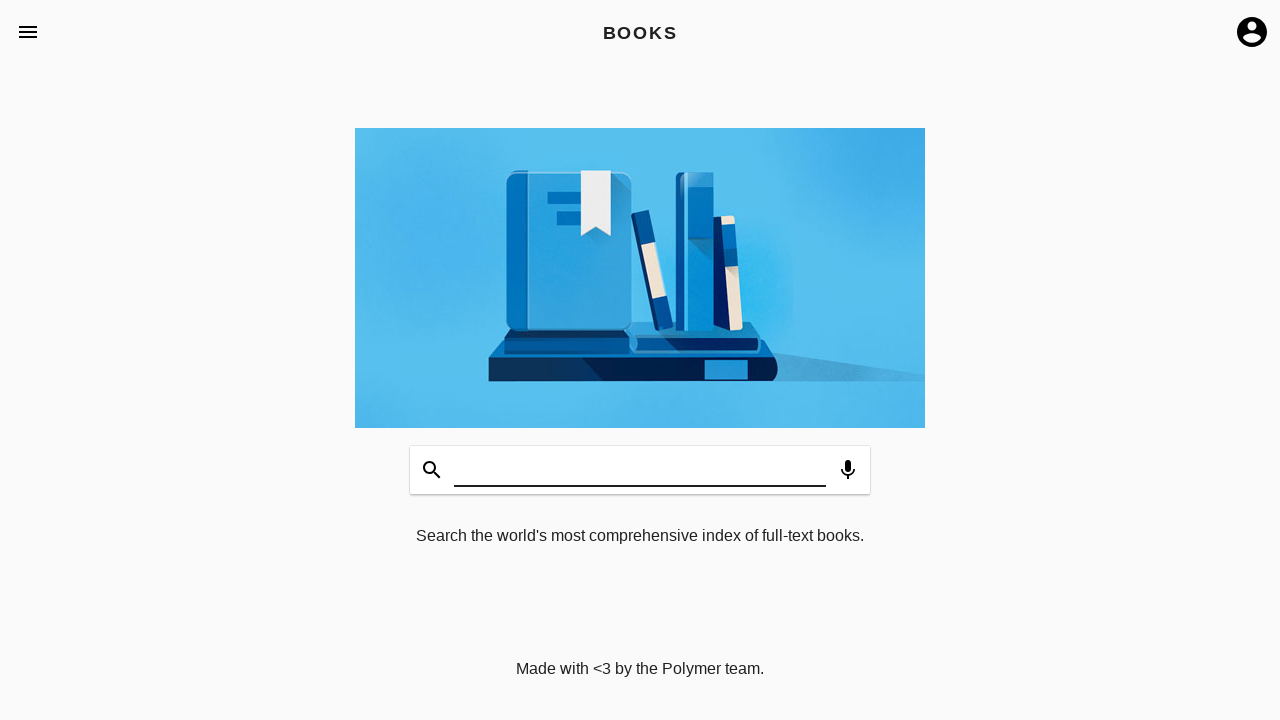

Filled search input field with 'book' query in shadow DOM on book-app[apptitle="BOOKS"] input#input
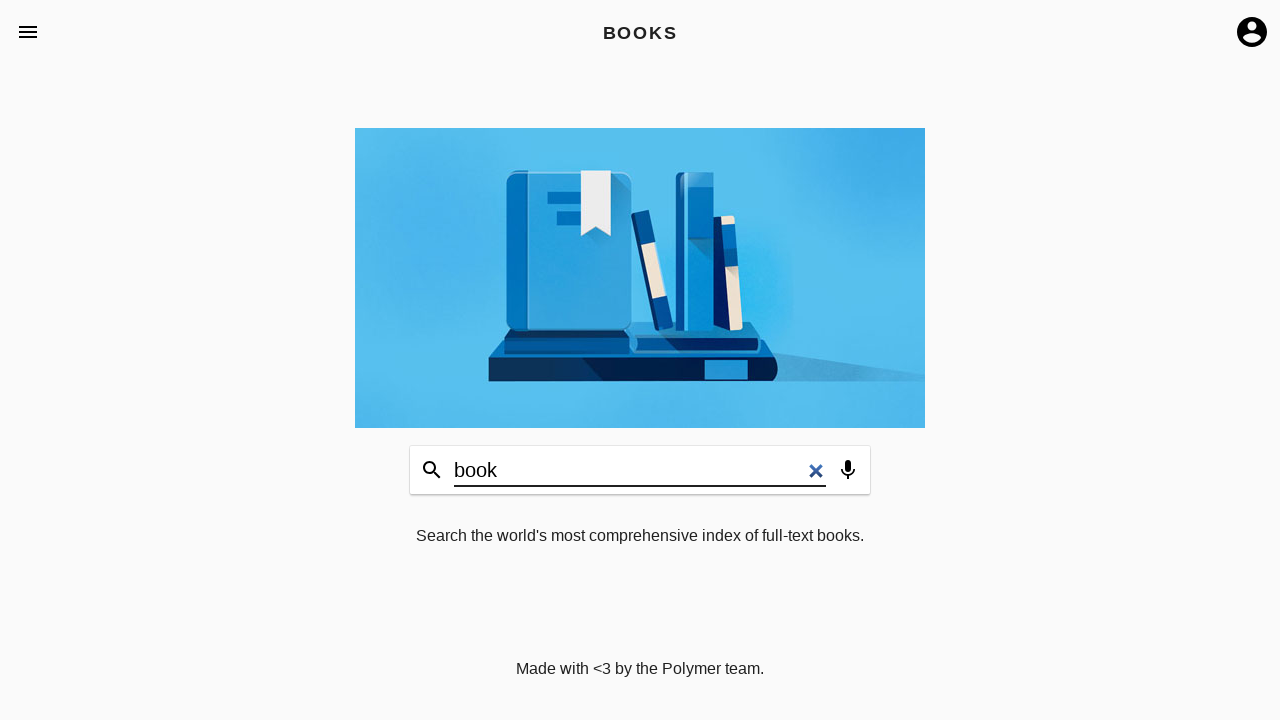

Waited for books description element to be present
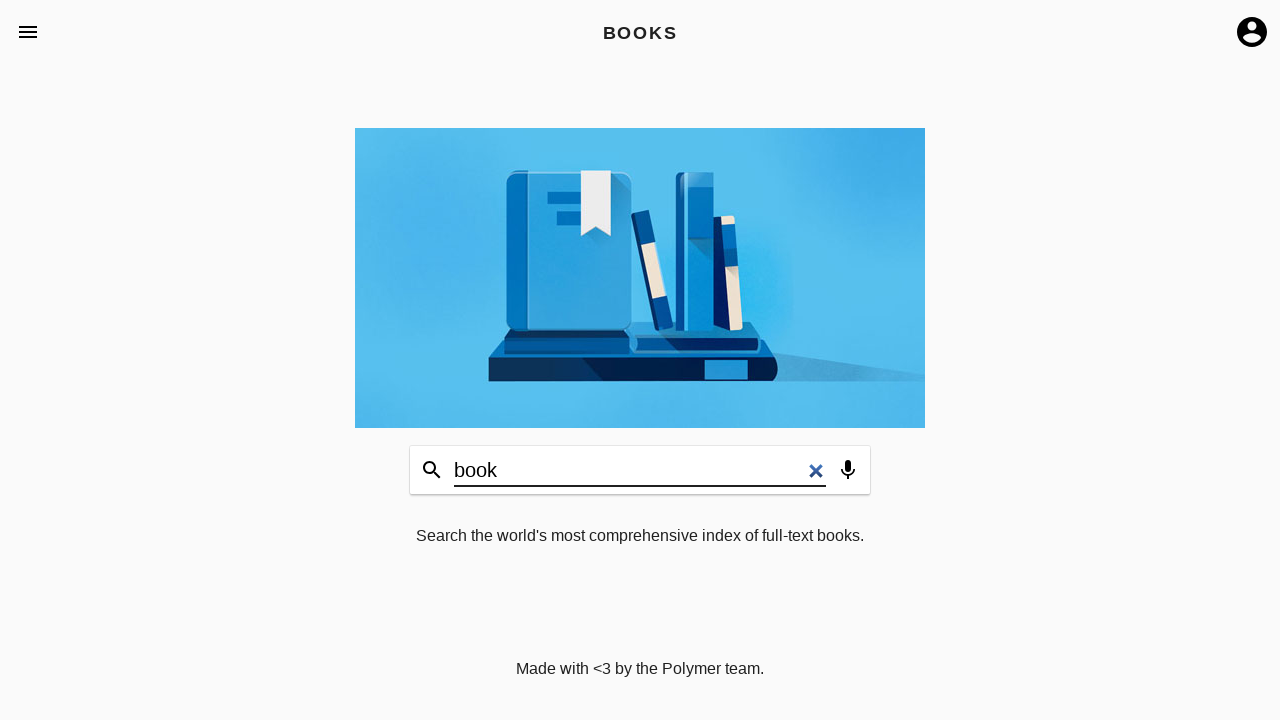

Retrieved inner text from books description element to verify content loaded
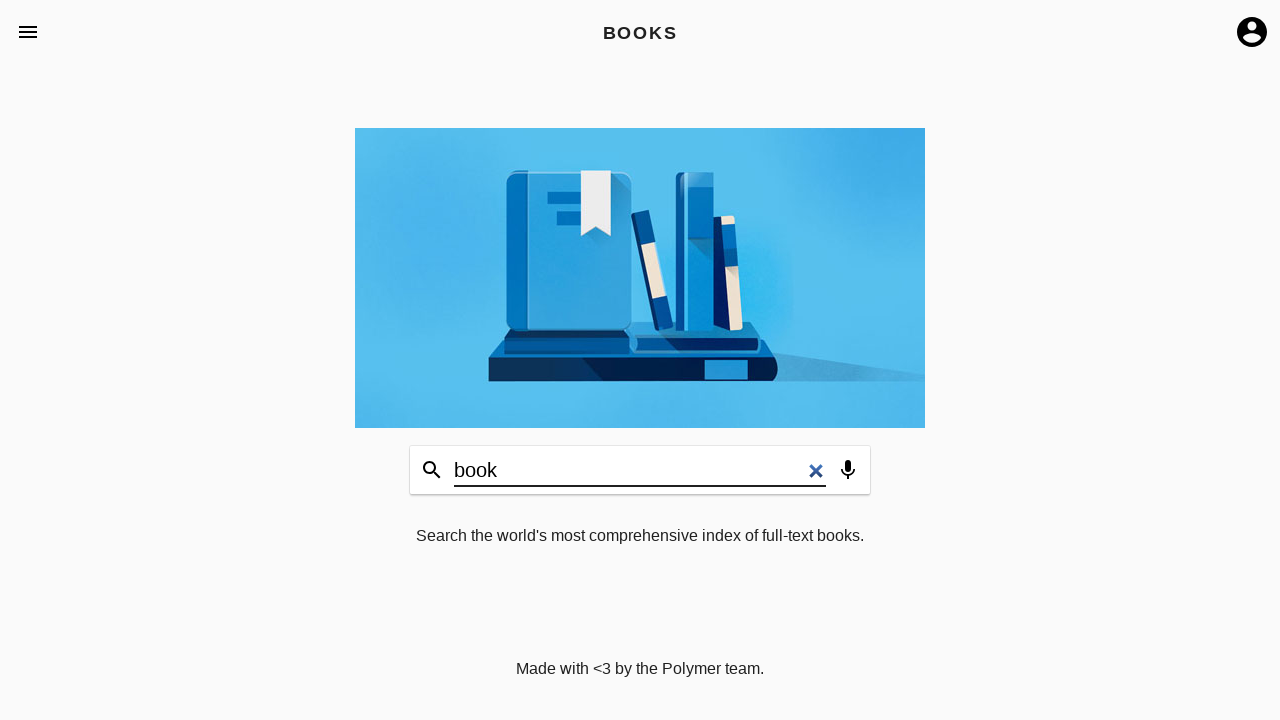

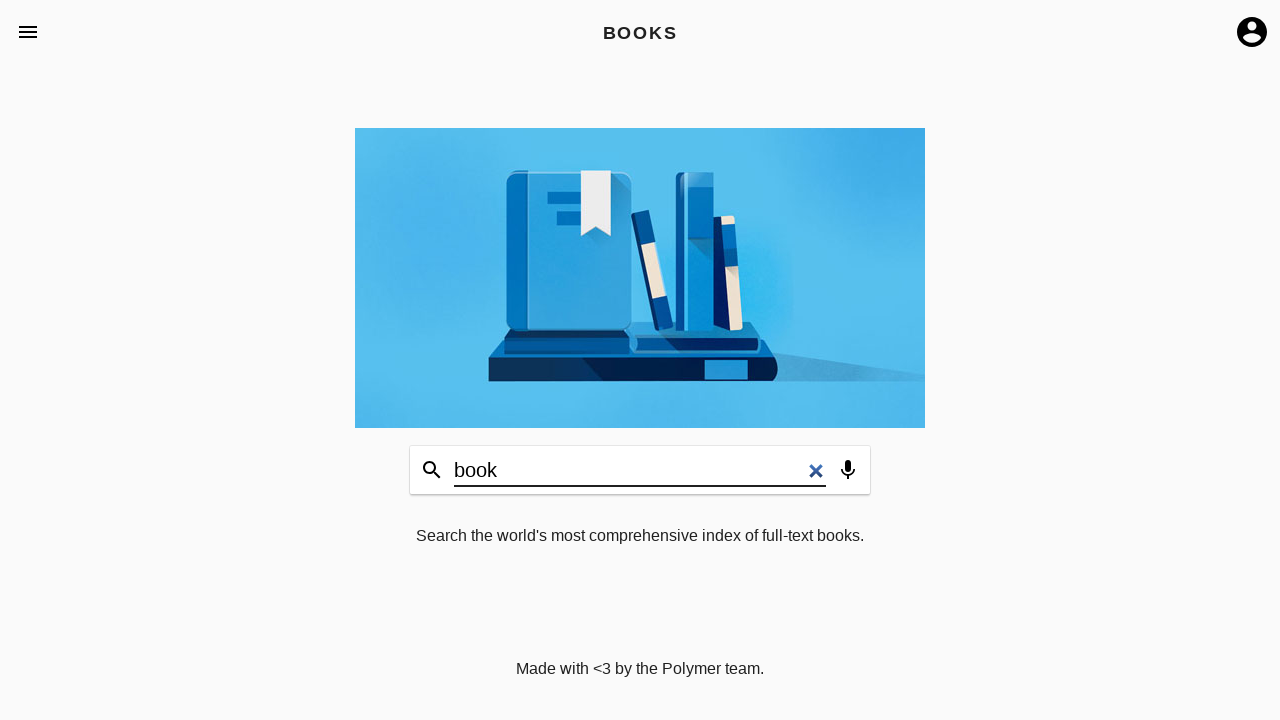